Fills out a Google Form with rental property information including address, price, and link fields, then submits and continues to submit another response

Starting URL: https://forms.gle/TrVqu37XuGbpuACn8

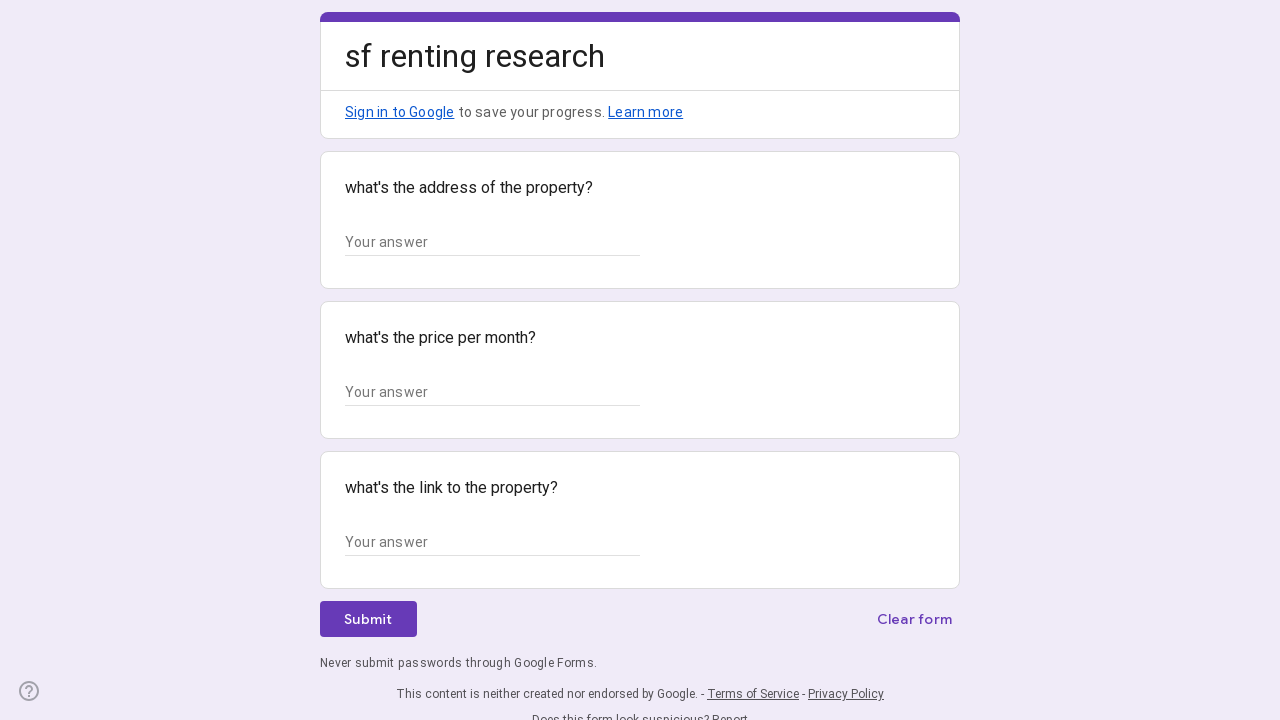

Clicked address input field for rental 1 at (492, 242) on xpath=/html/body/div/div[2]/form/div[2]/div/div[2]/div[1]/div/div/div[2]/div/div
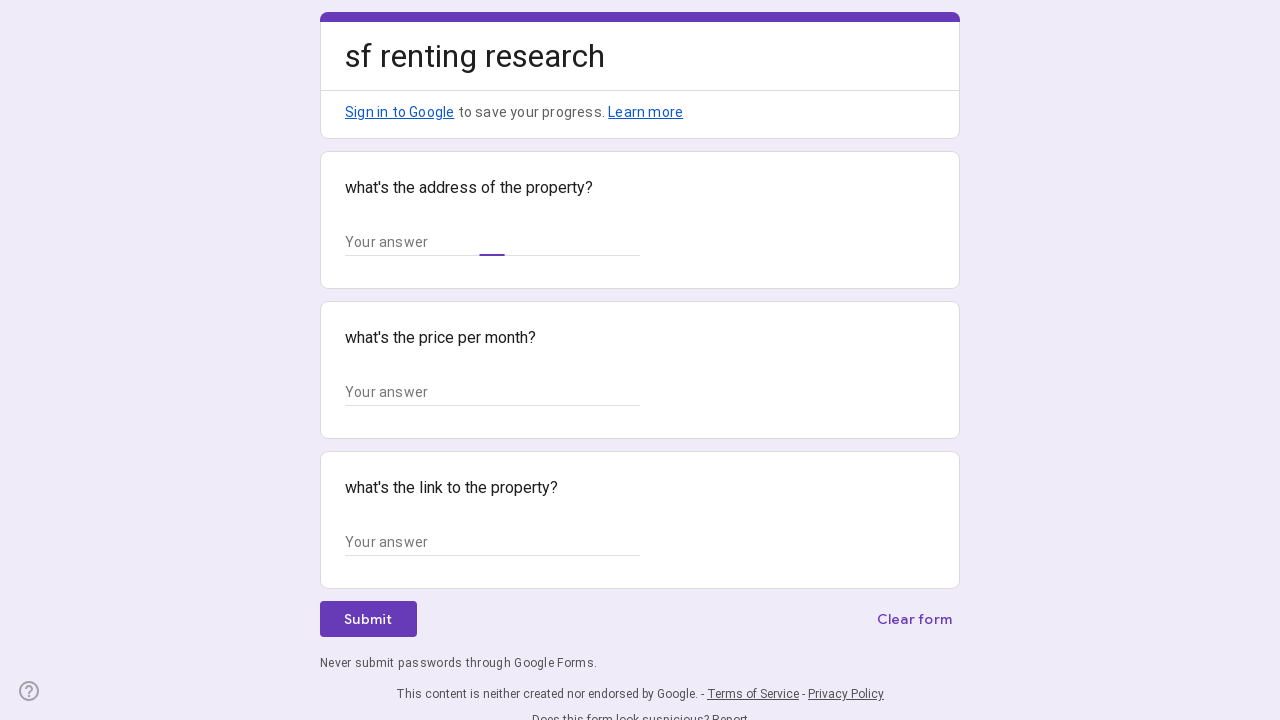

Filled address field with '123 East Houston St, New York, NY 10002' on xpath=/html/body/div/div[2]/form/div[2]/div/div[2]/div[1]/div/div/div[2]/div/div
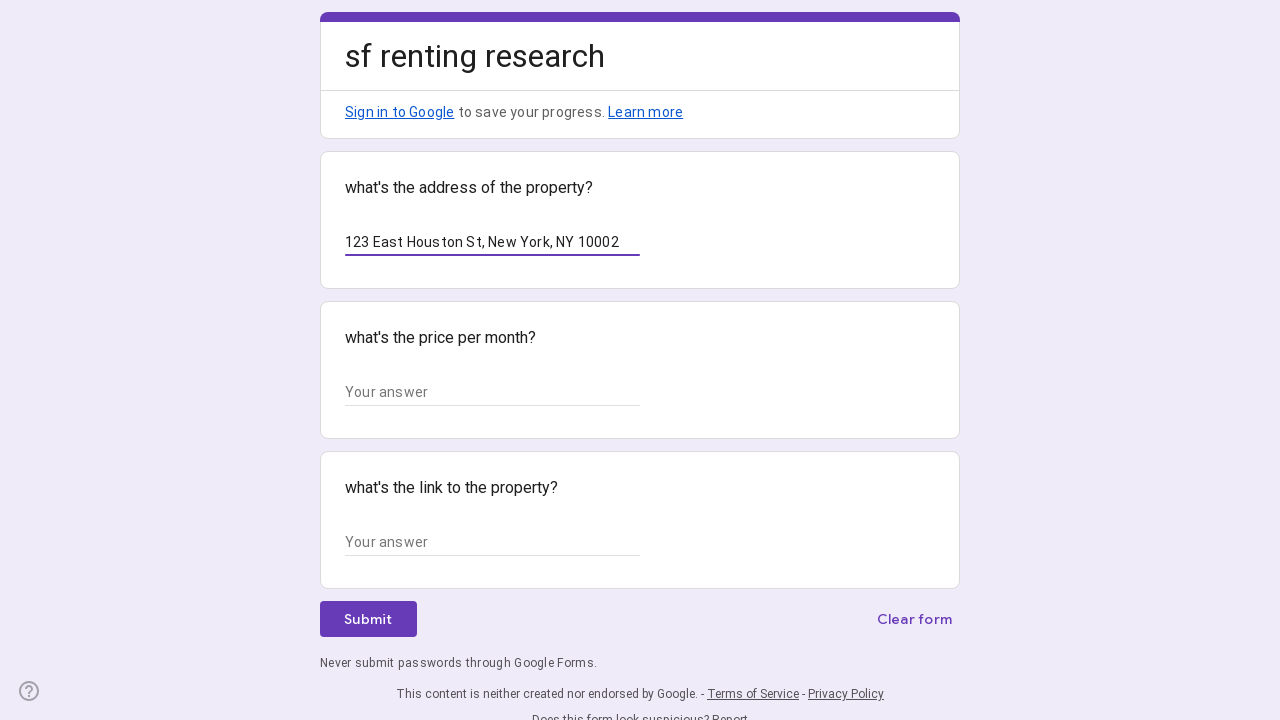

Clicked price input field for rental 1 at (492, 392) on xpath=/html/body/div/div[2]/form/div[2]/div/div[2]/div[2]/div/div/div[2]/div/div
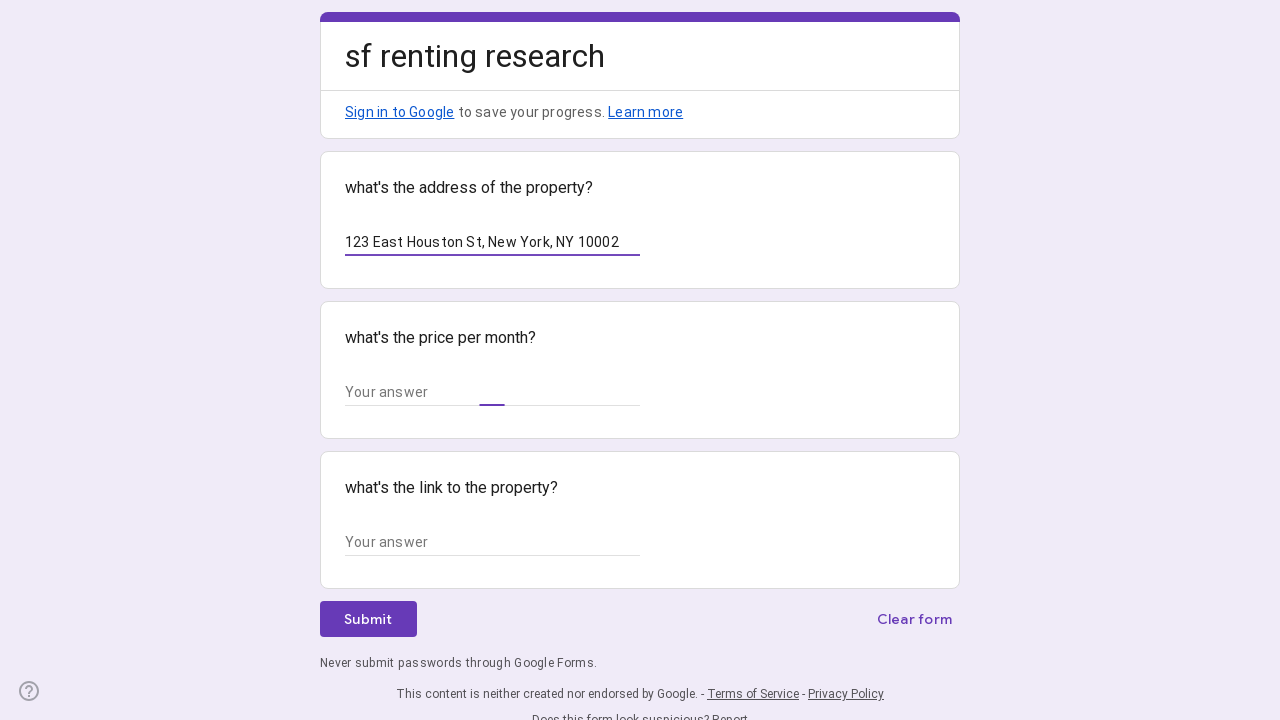

Filled price field with '$2,500' on xpath=/html/body/div/div[2]/form/div[2]/div/div[2]/div[2]/div/div/div[2]/div/div
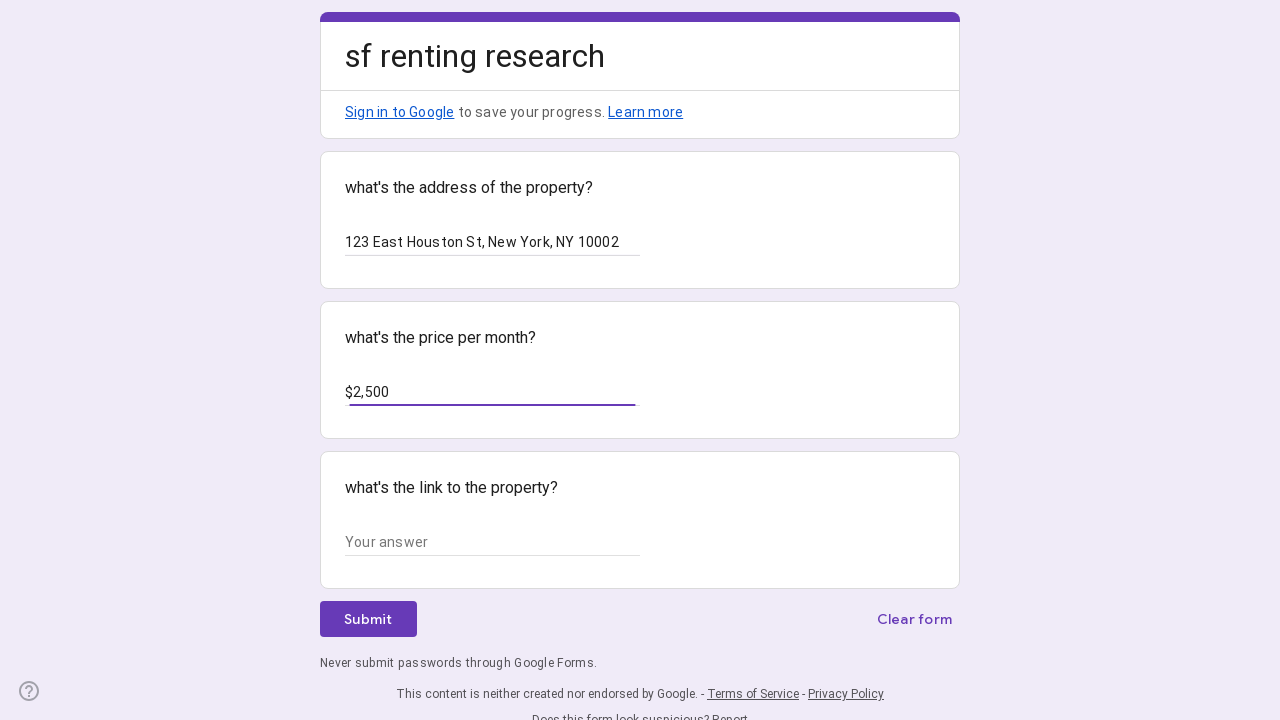

Clicked link input field for rental 1 at (492, 542) on xpath=/html/body/div/div[2]/form/div[2]/div/div[2]/div[3]/div/div/div[2]/div/div
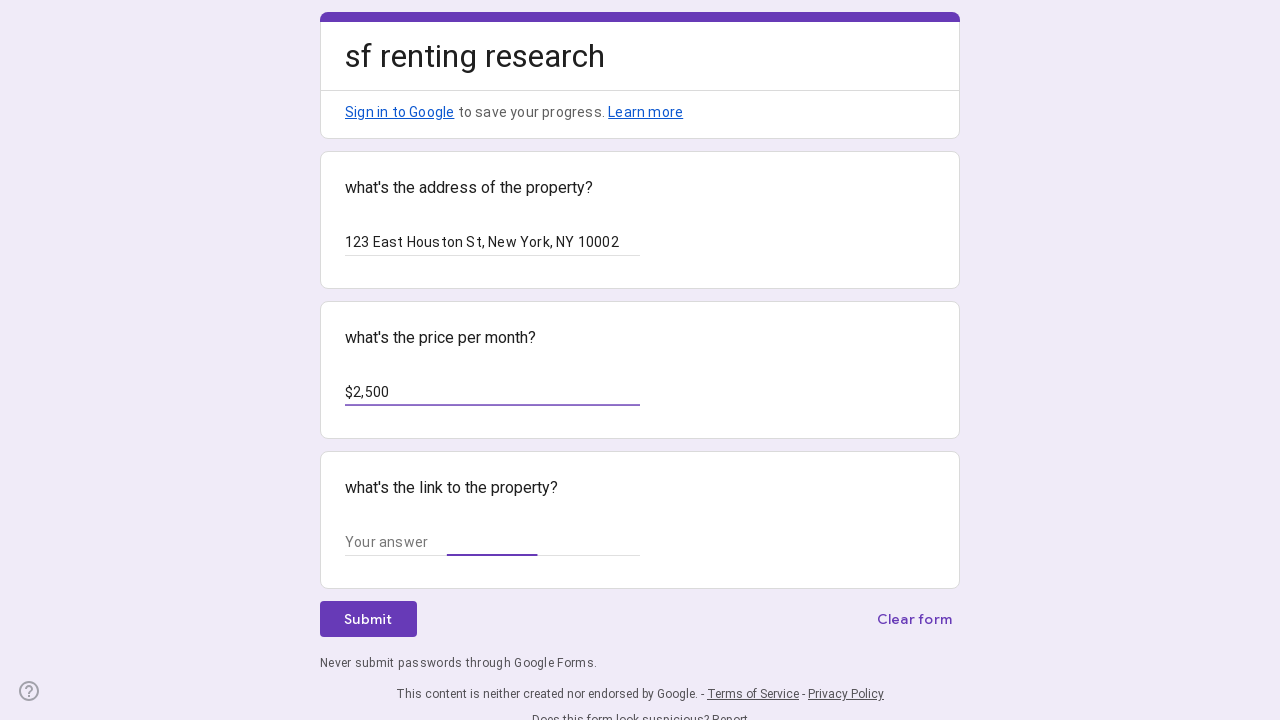

Filled link field with 'https://www.zillow.com/homedetails/123-example' on xpath=/html/body/div/div[2]/form/div[2]/div/div[2]/div[3]/div/div/div[2]/div/div
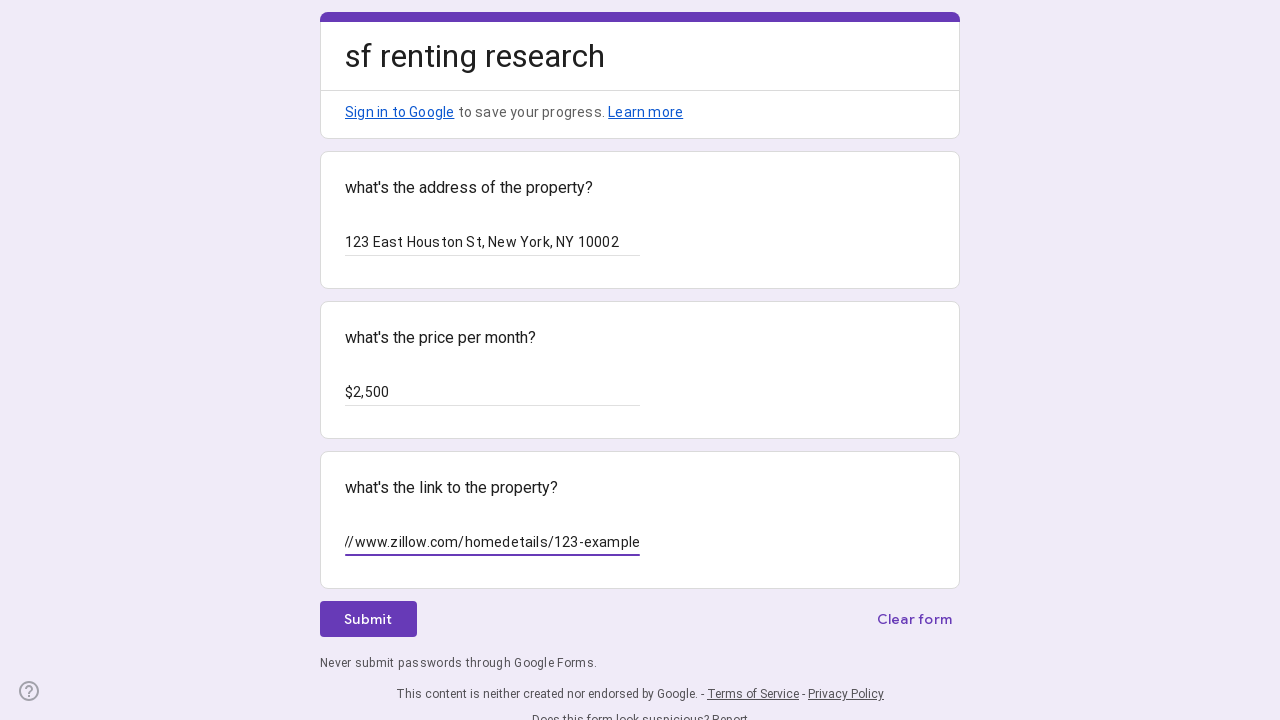

Clicked Submit button for rental 1 at (368, 619) on xpath=//span[contains(text(), "Submit")]
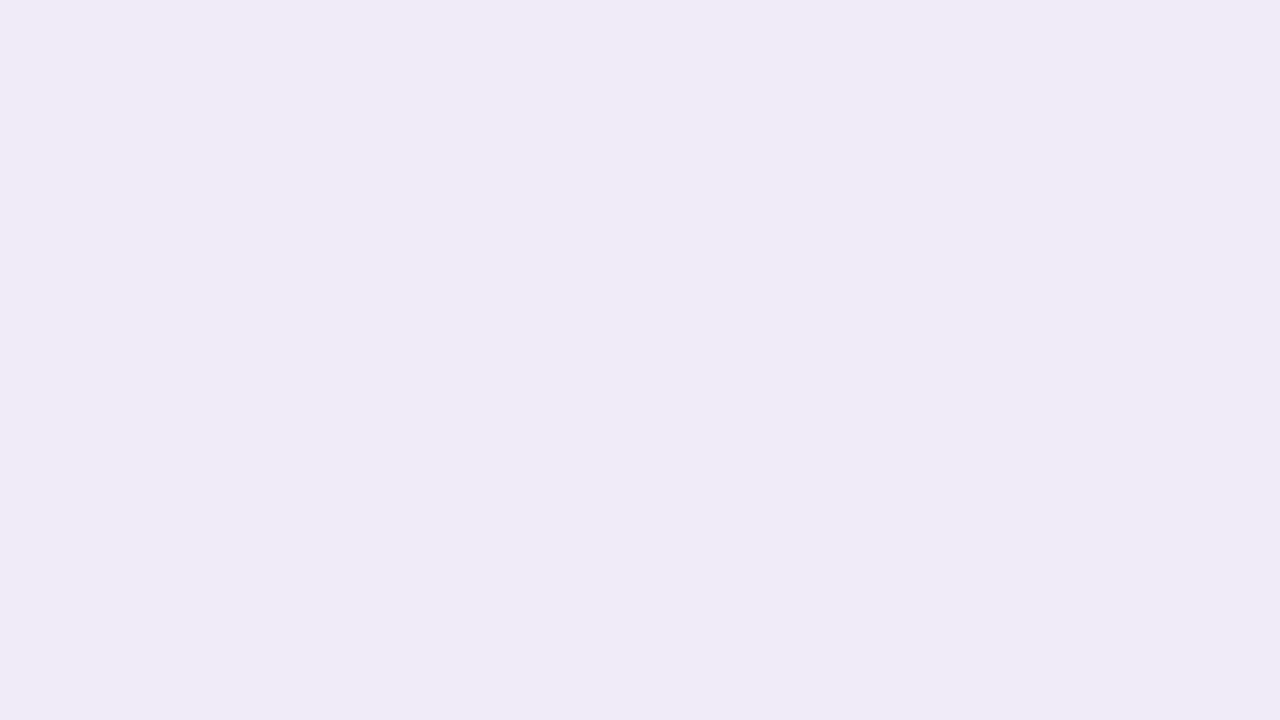

Waited 3 seconds for form confirmation
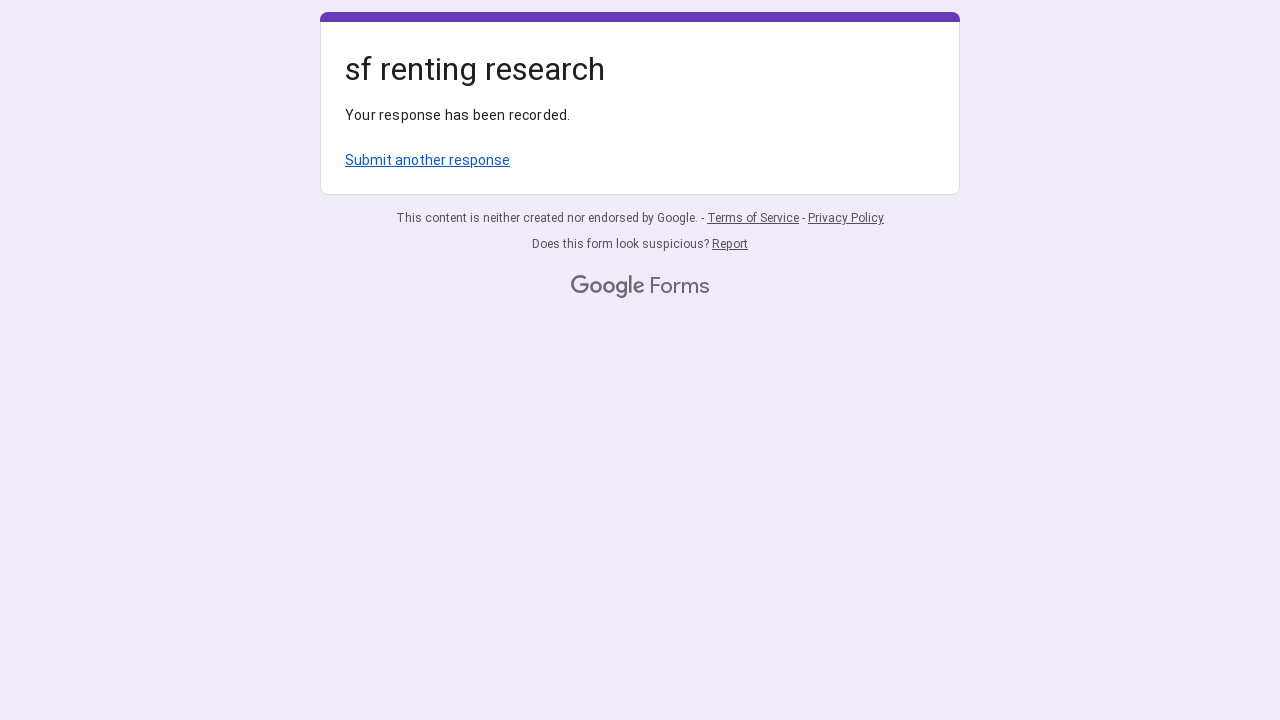

Clicked 'Submit another response' link to reset form at (428, 160) on xpath=//a[contains(text(), "Submit another response")]
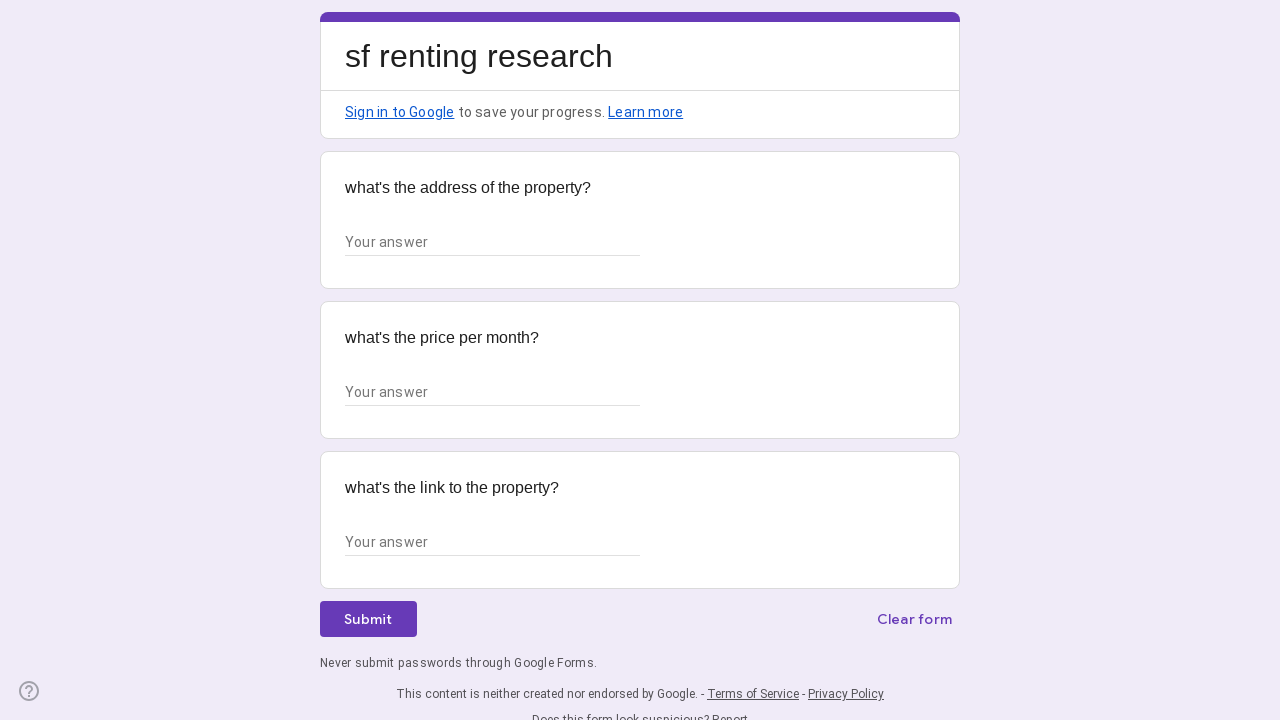

Clicked address input field for rental 2 at (492, 242) on xpath=/html/body/div/div[2]/form/div[2]/div/div[2]/div[1]/div/div/div[2]/div/div
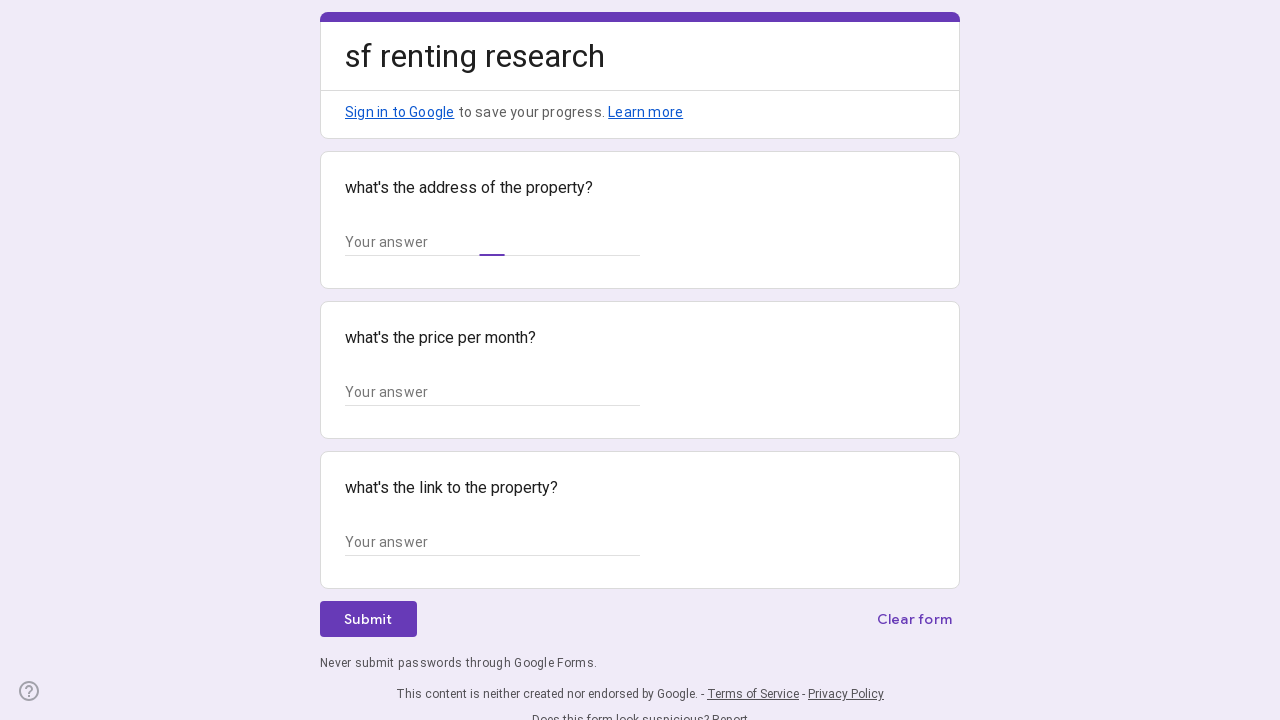

Filled address field with '456 Delancey St, New York, NY 10002' on xpath=/html/body/div/div[2]/form/div[2]/div/div[2]/div[1]/div/div/div[2]/div/div
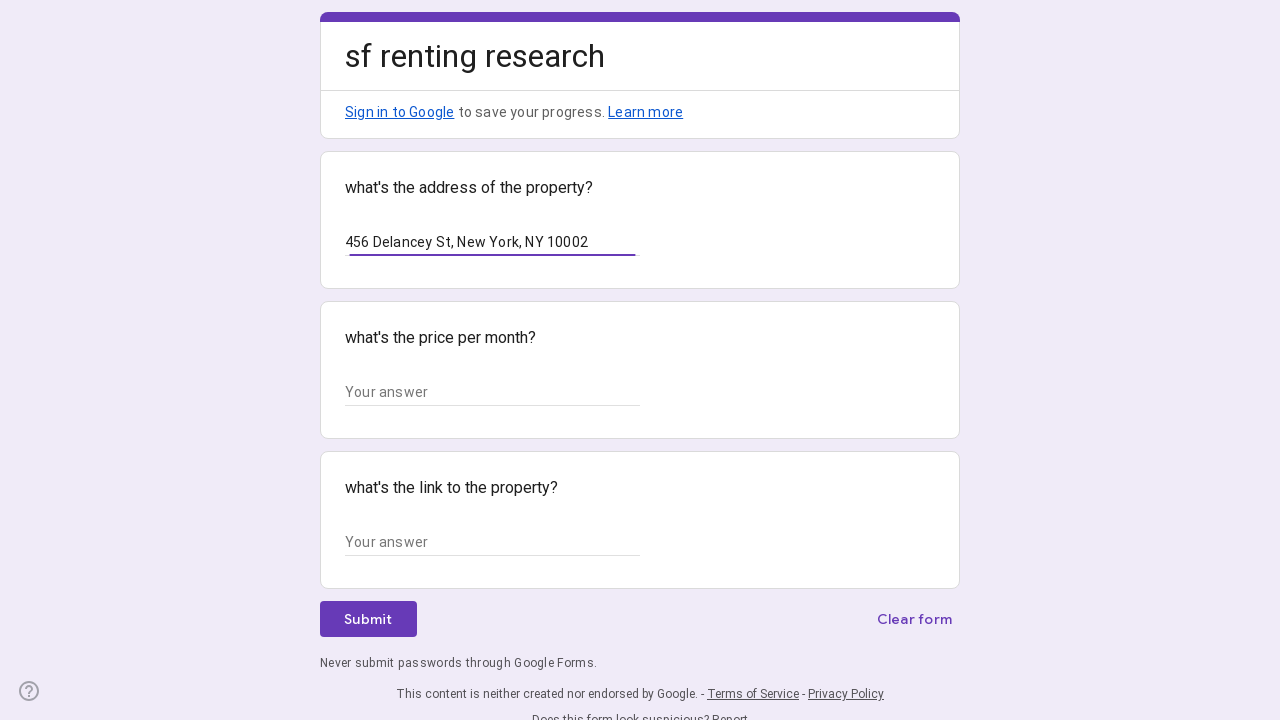

Clicked price input field for rental 2 at (492, 392) on xpath=/html/body/div/div[2]/form/div[2]/div/div[2]/div[2]/div/div/div[2]/div/div
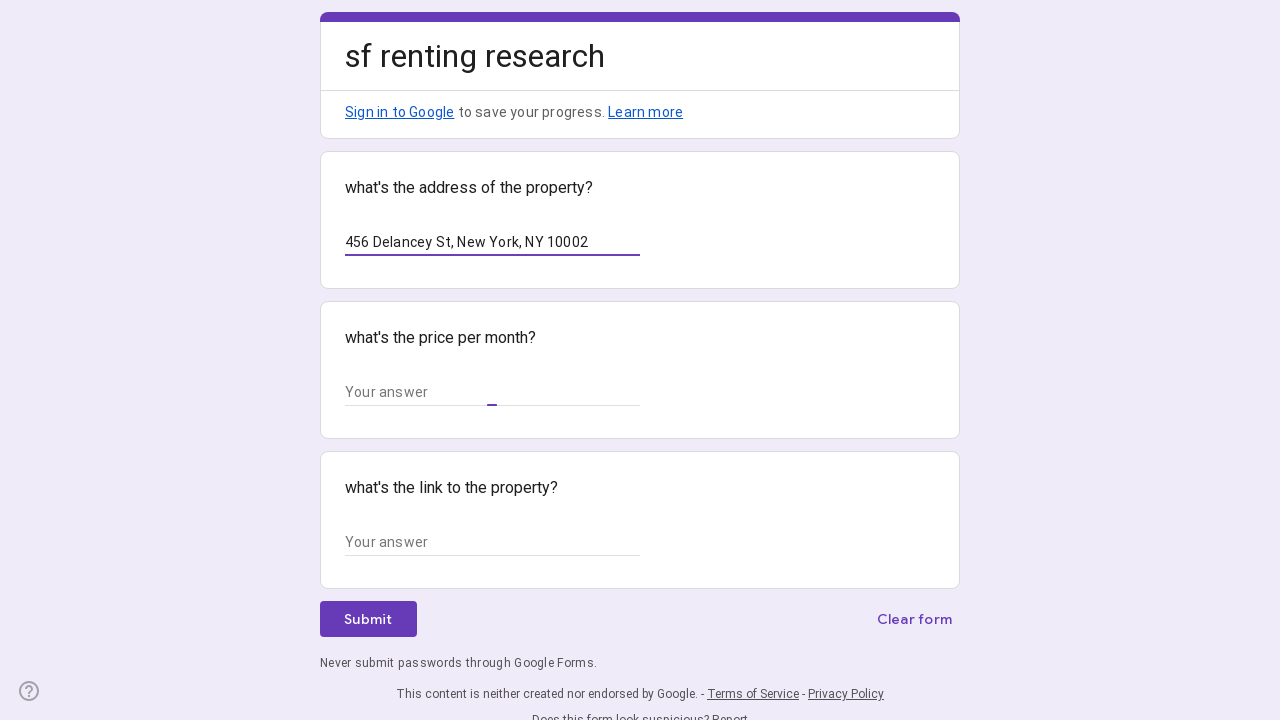

Filled price field with '$2,800' on xpath=/html/body/div/div[2]/form/div[2]/div/div[2]/div[2]/div/div/div[2]/div/div
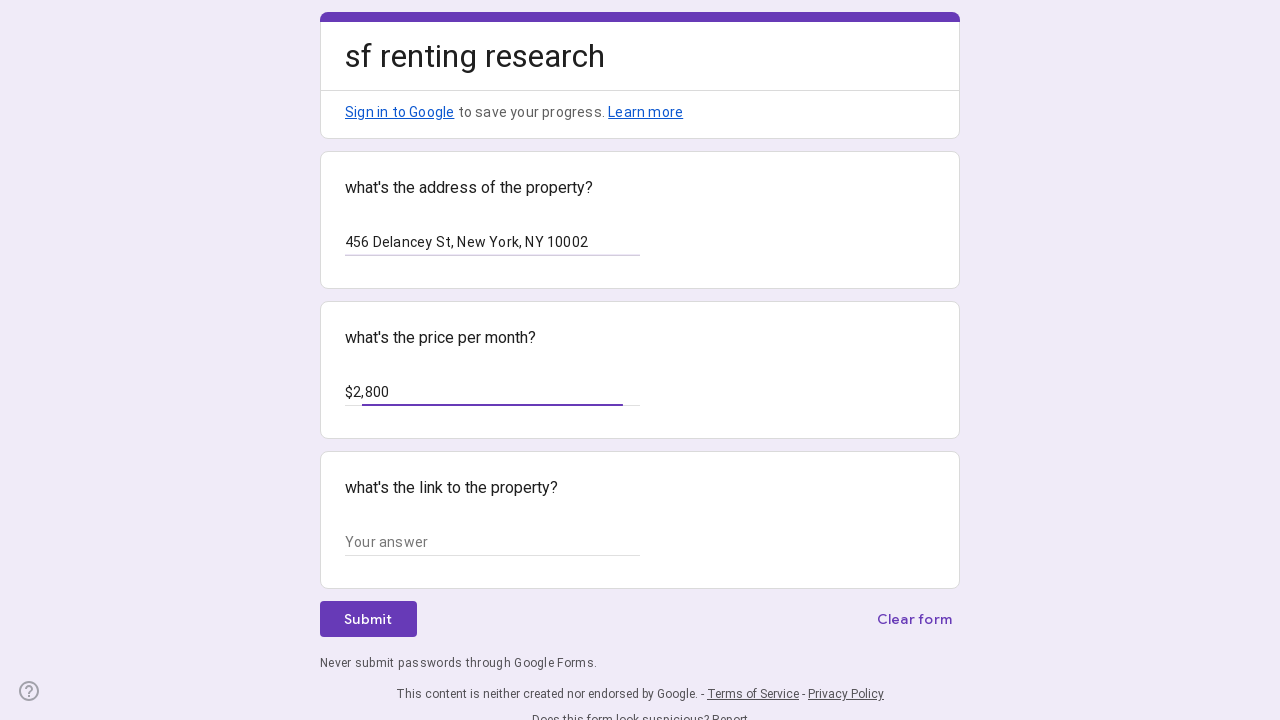

Clicked link input field for rental 2 at (492, 542) on xpath=/html/body/div/div[2]/form/div[2]/div/div[2]/div[3]/div/div/div[2]/div/div
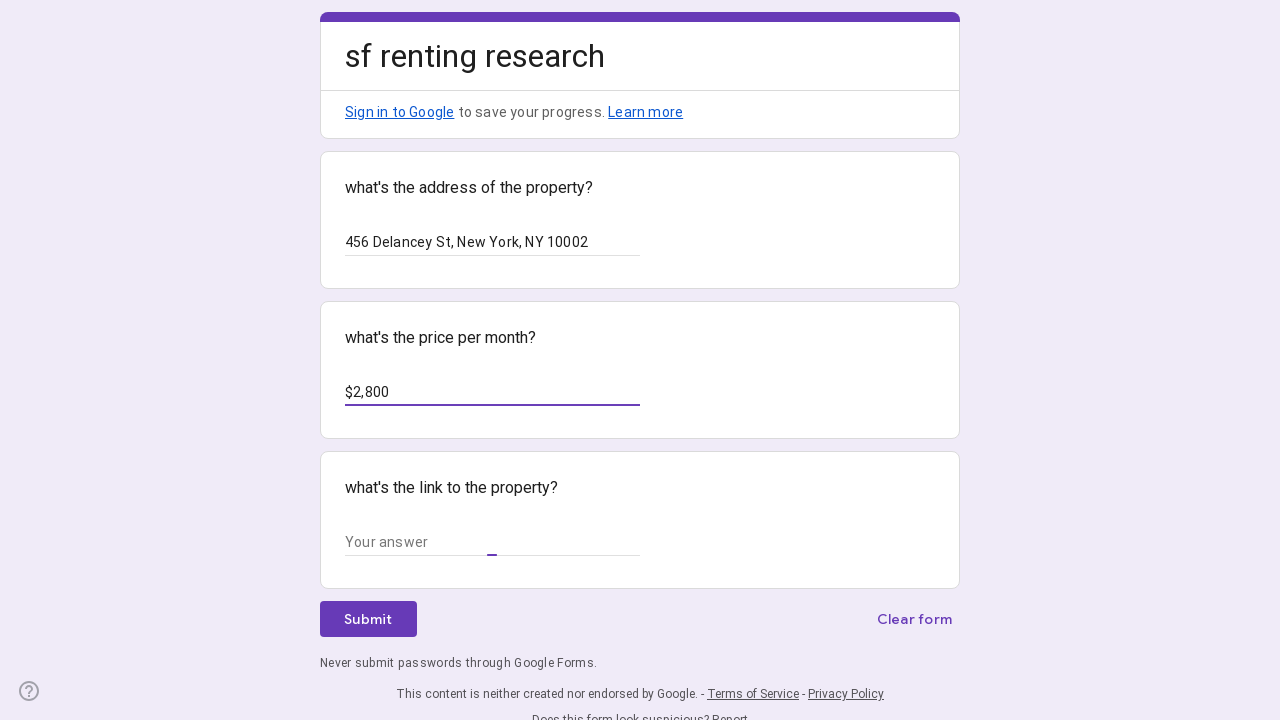

Filled link field with 'https://www.zillow.com/homedetails/456-example' on xpath=/html/body/div/div[2]/form/div[2]/div/div[2]/div[3]/div/div/div[2]/div/div
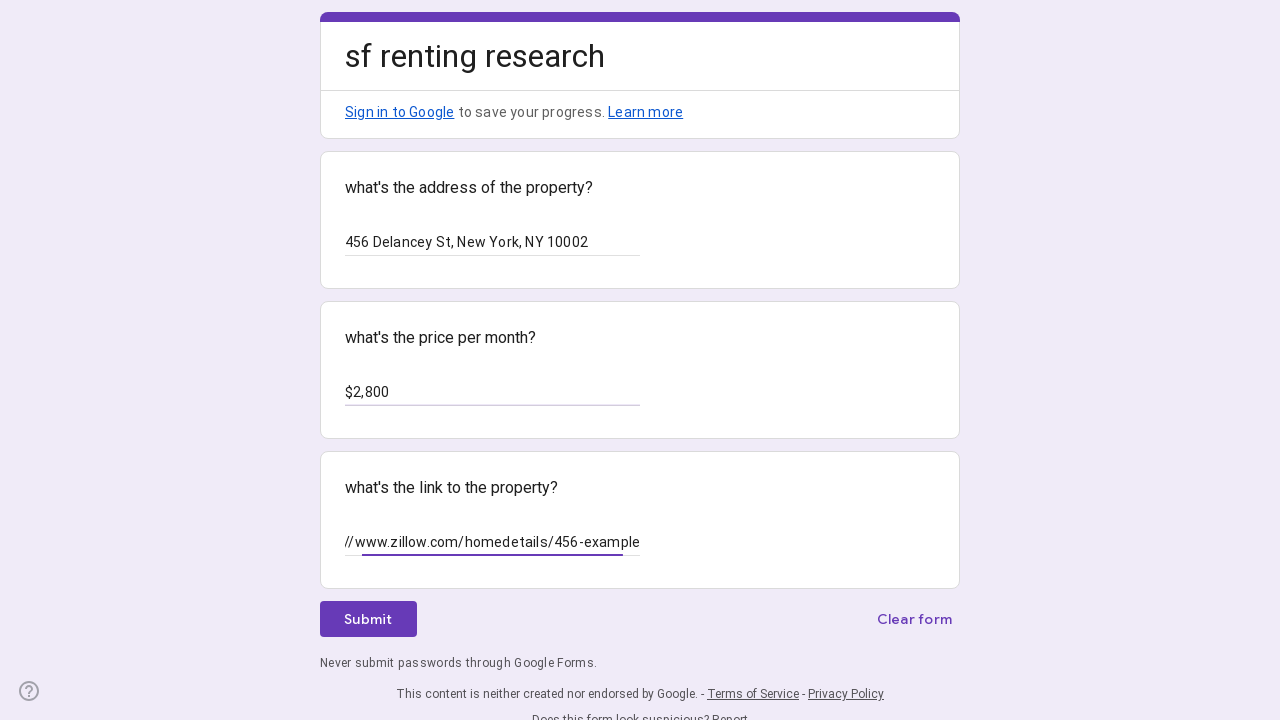

Clicked Submit button for rental 2 at (368, 619) on xpath=//span[contains(text(), "Submit")]
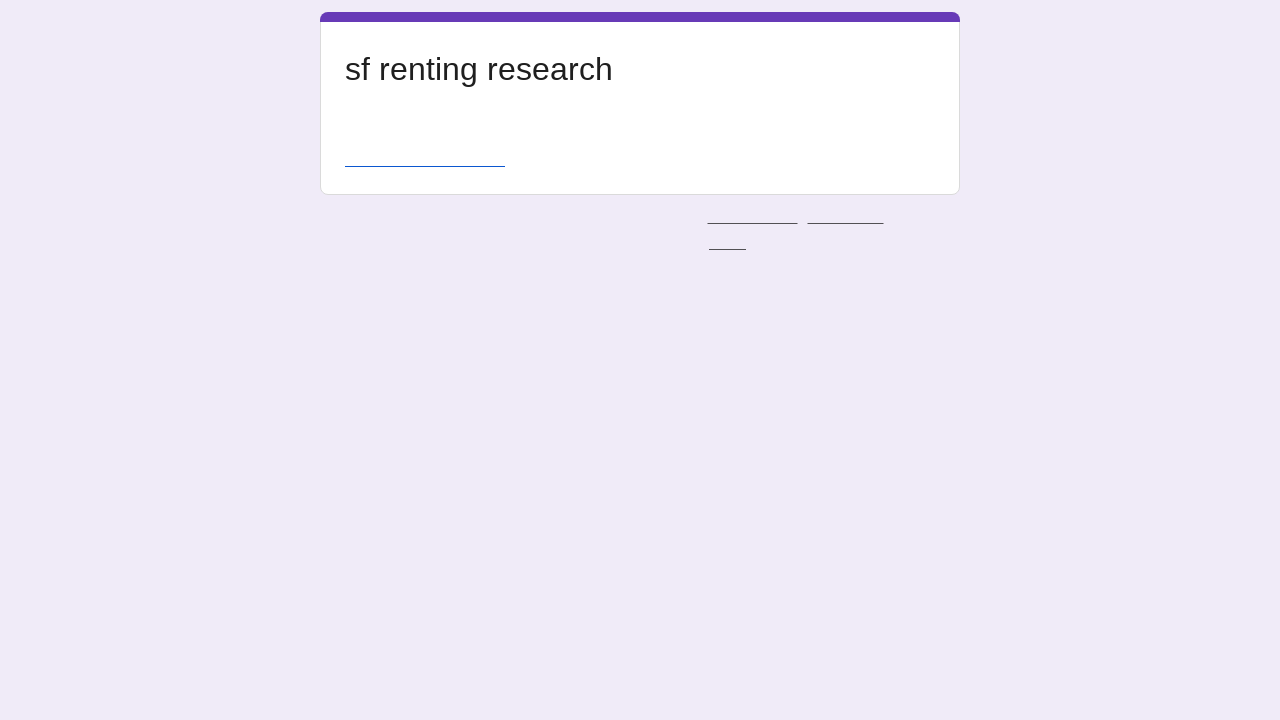

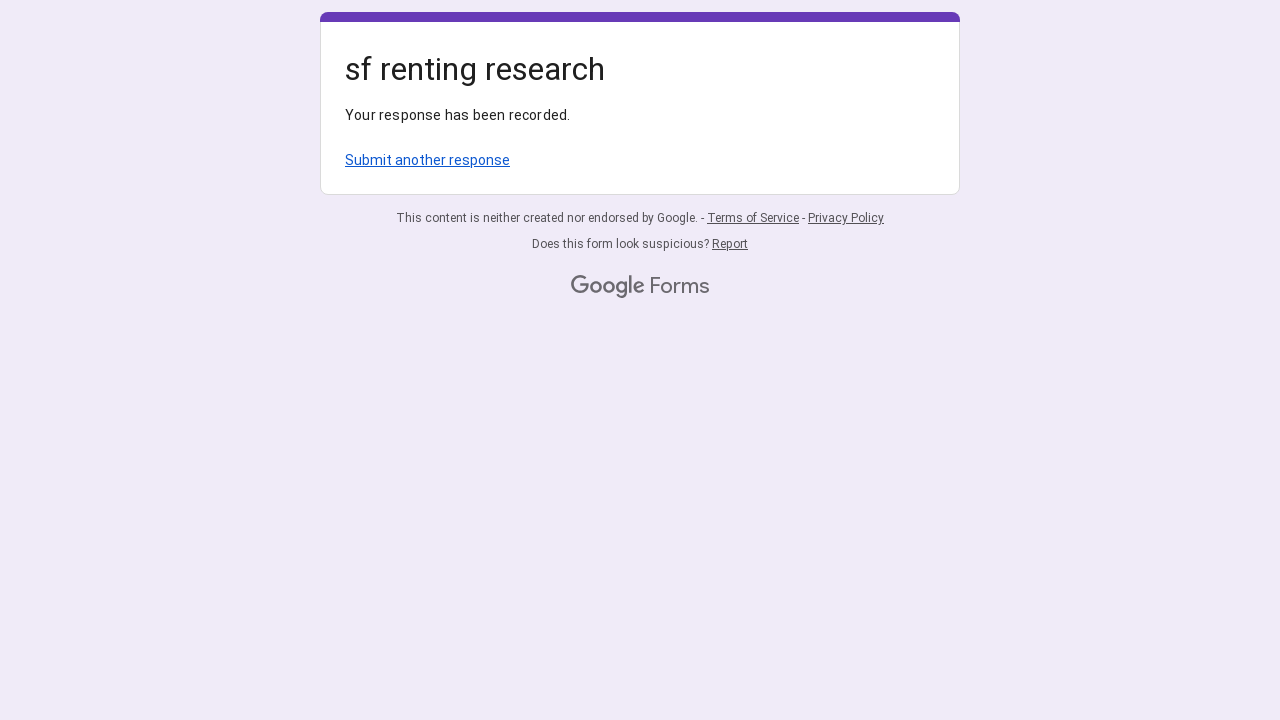